Tests adding multiple personal notes by filling title and content fields, then searches for a specific note by title

Starting URL: https://material.playwrightvn.com/

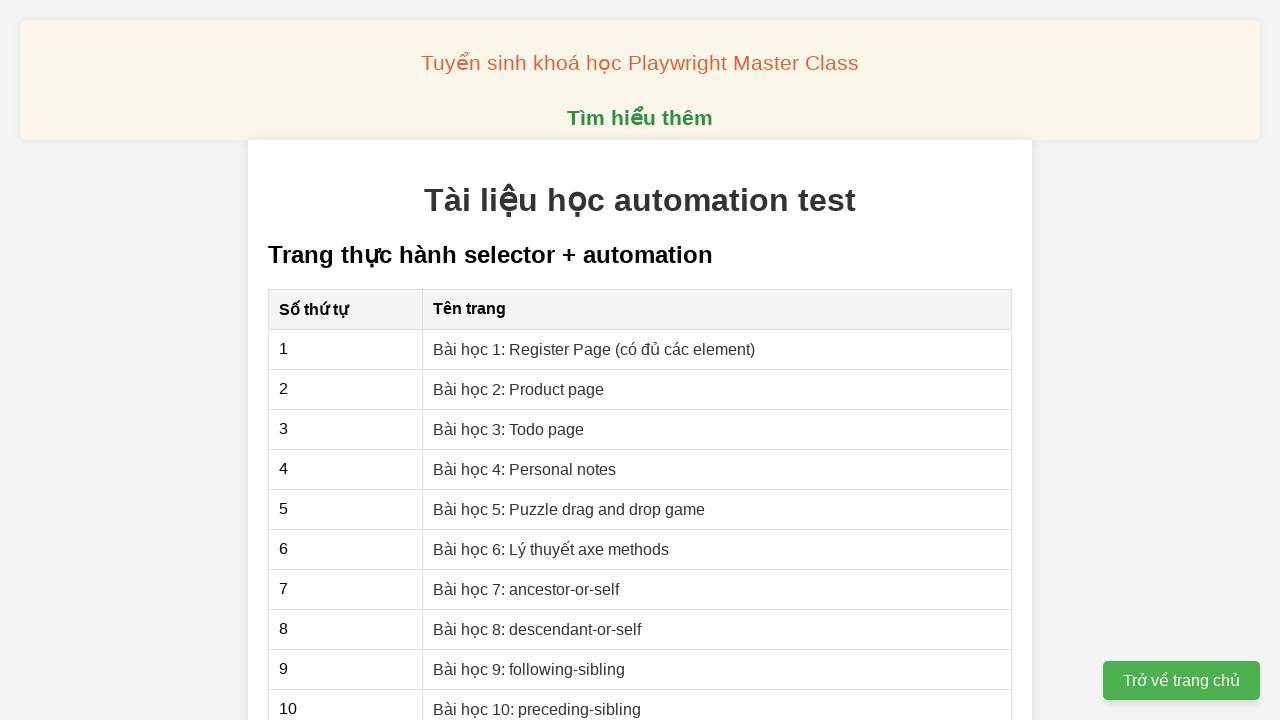

Clicked on Lesson 4 - Personal Notes link at (525, 469) on xpath=//a[@href="04-xpath-personal-notes.html"]
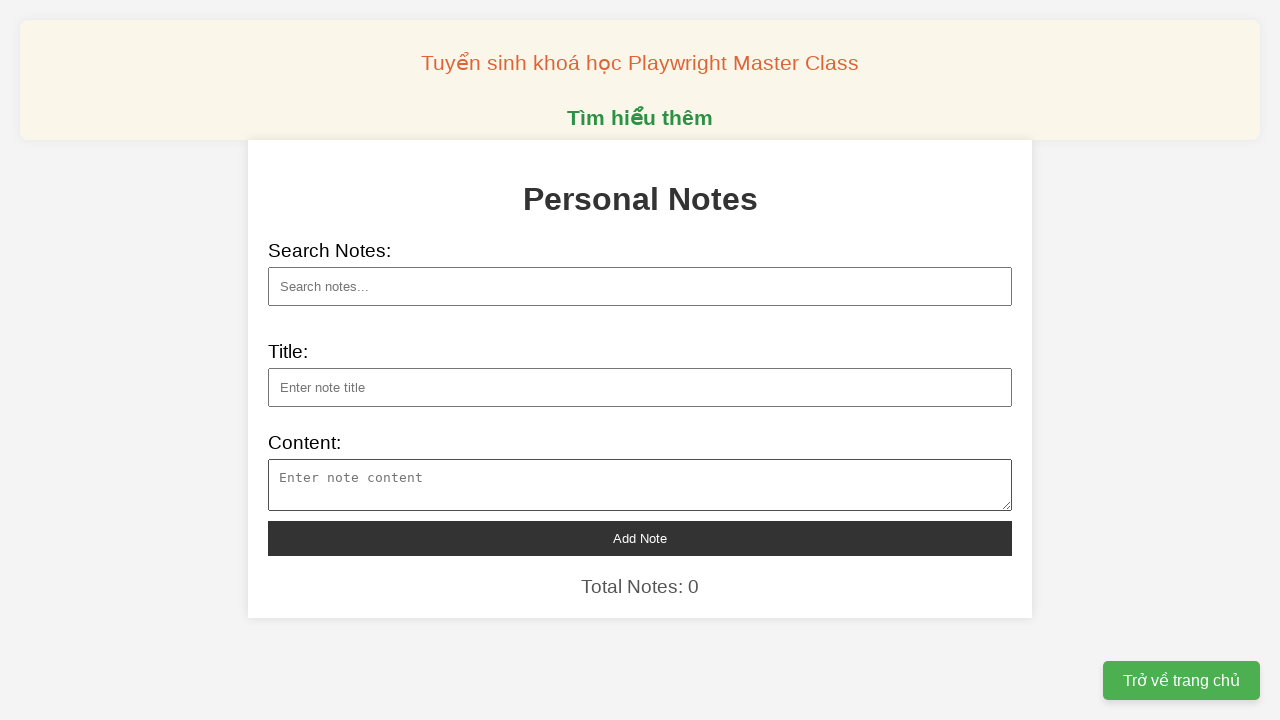

Filled note title field with 'Title 1' on //input[@type="text" and @id="note-title"]
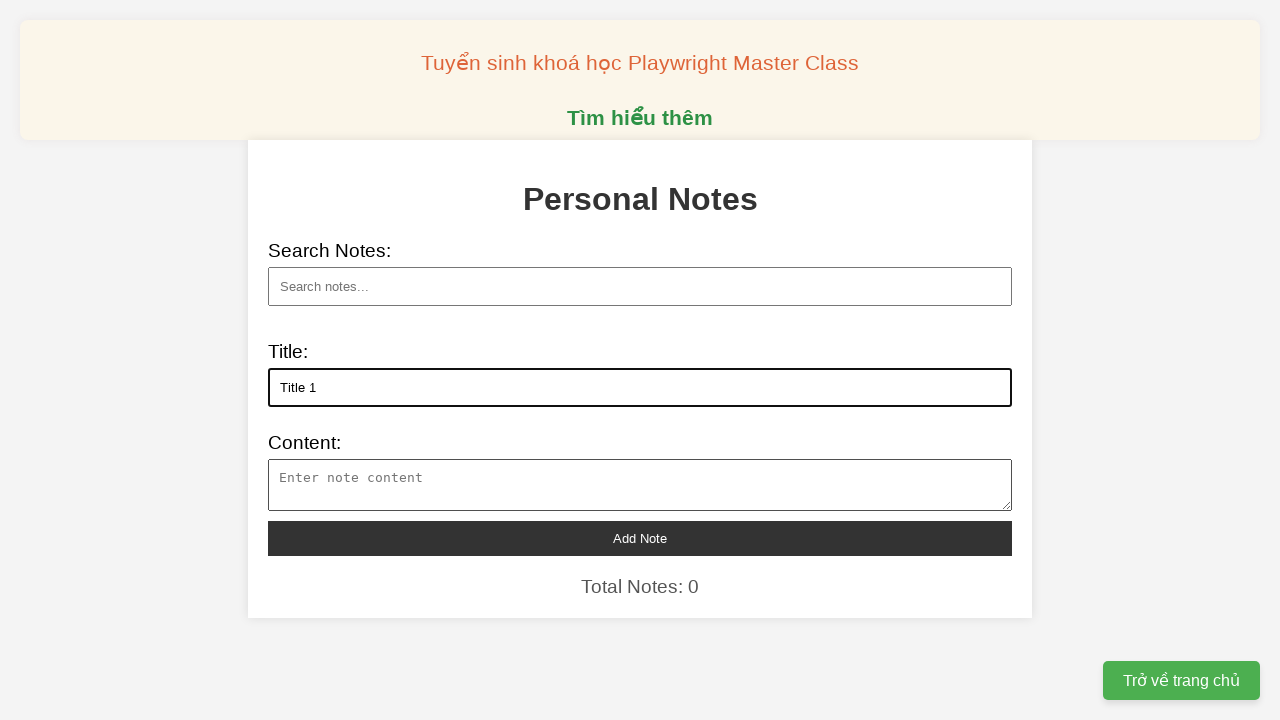

Filled note content field with 'Content 1' on //textarea[@id="note-content"]
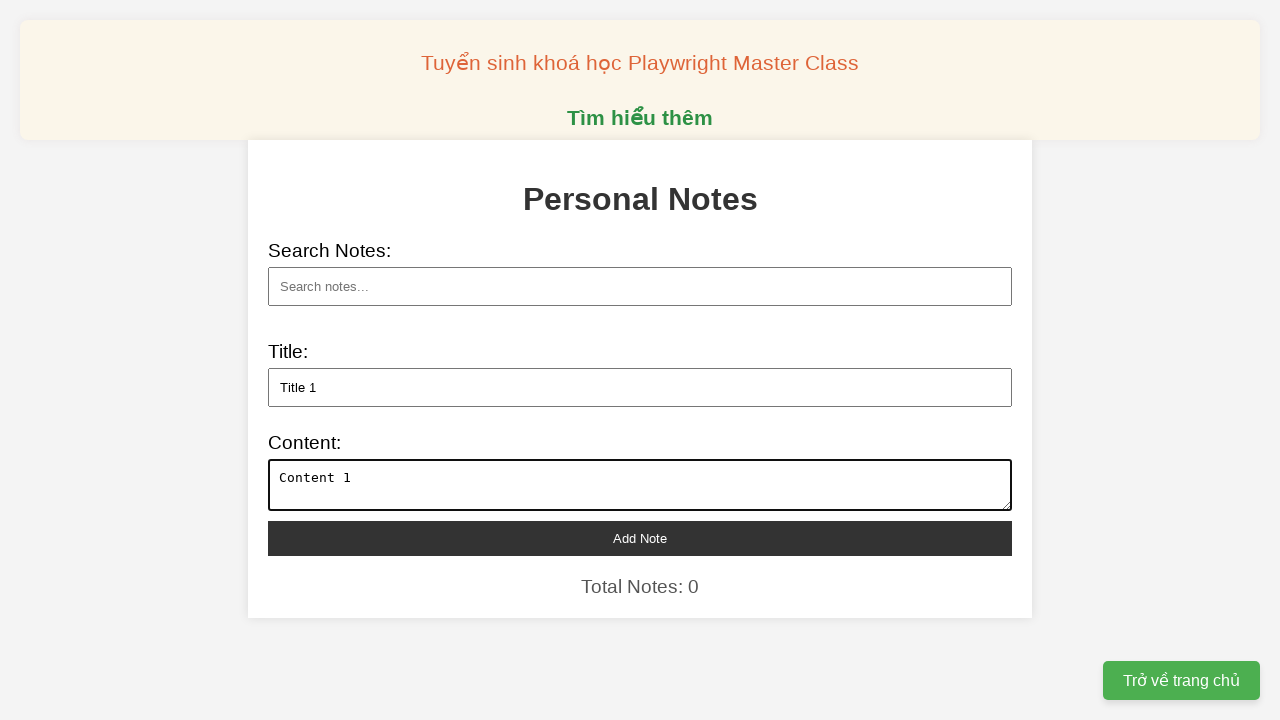

Clicked add note button to save 'Title 1' at (640, 538) on xpath=//button[@id="add-note"]
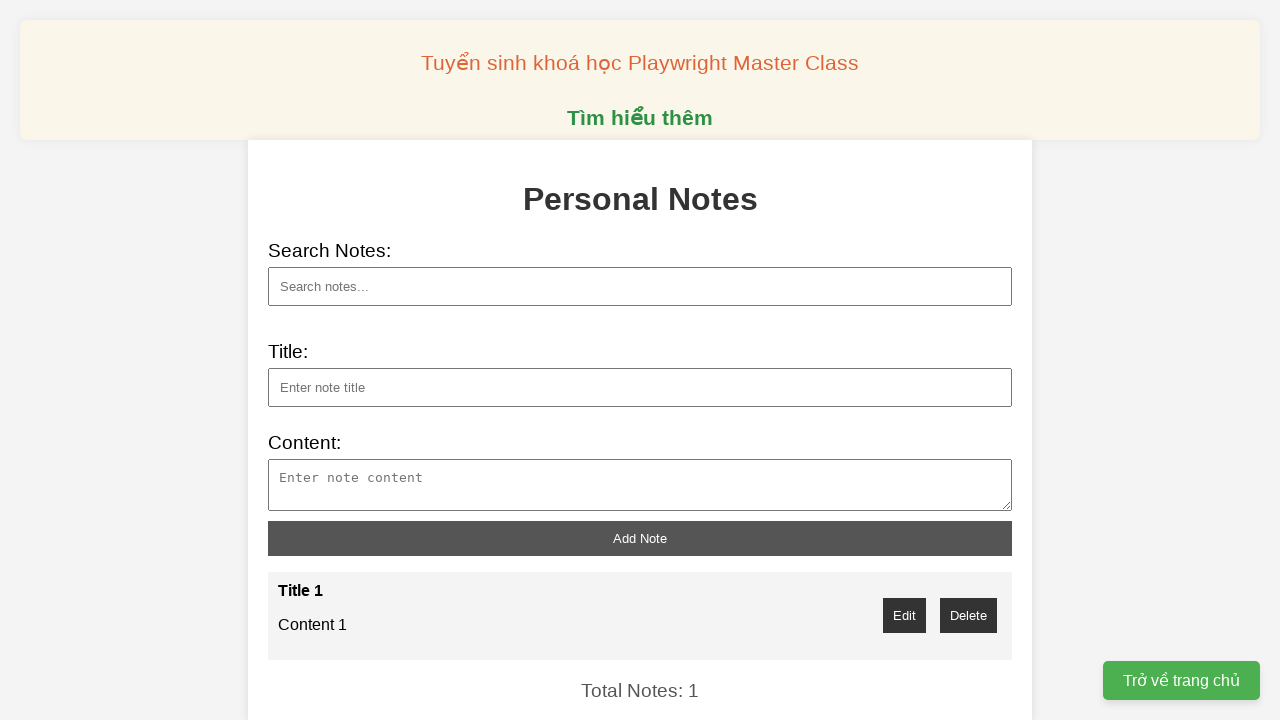

Filled note title field with 'title 2' on //input[@type="text" and @id="note-title"]
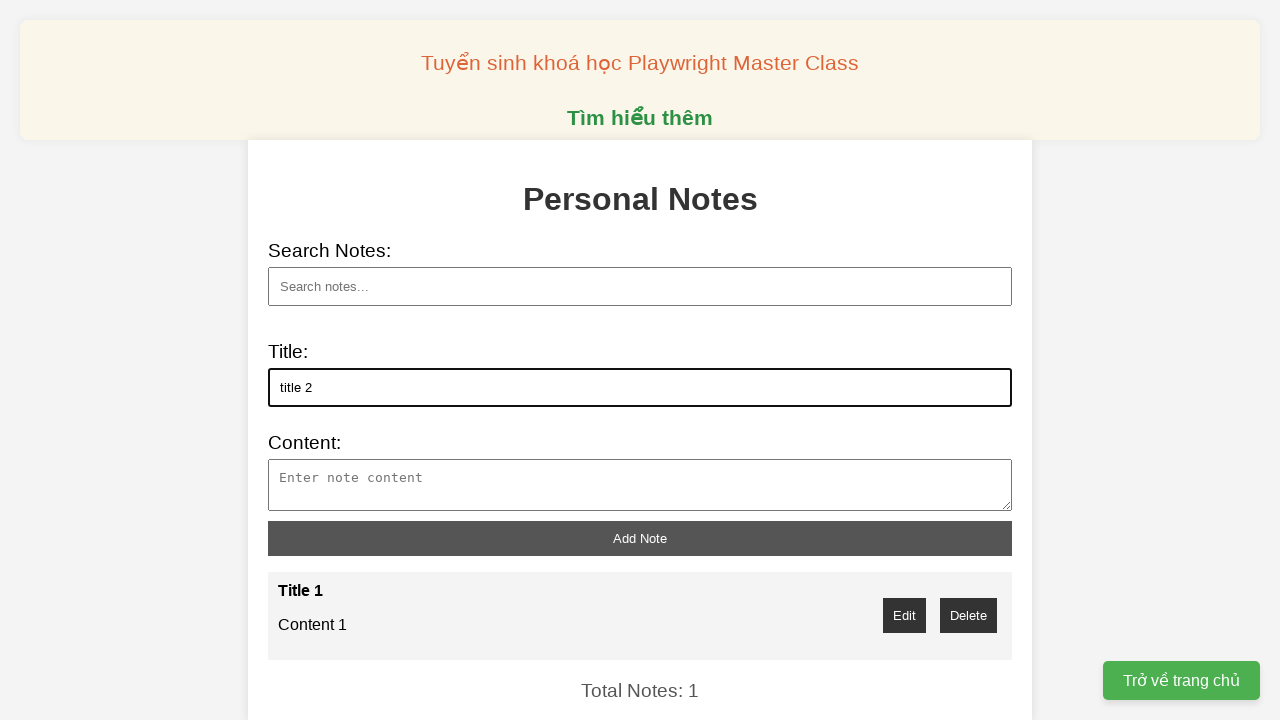

Filled note content field with 'content 2' on //textarea[@id="note-content"]
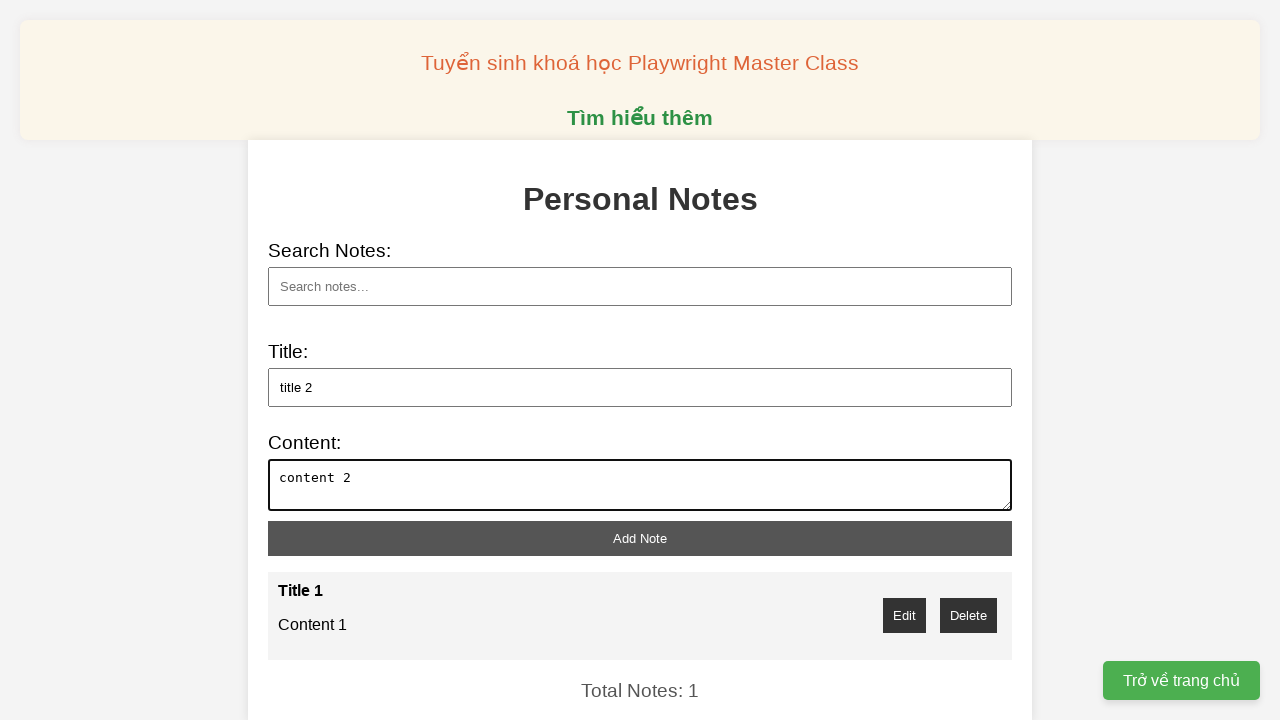

Clicked add note button to save 'title 2' at (640, 538) on xpath=//button[@id="add-note"]
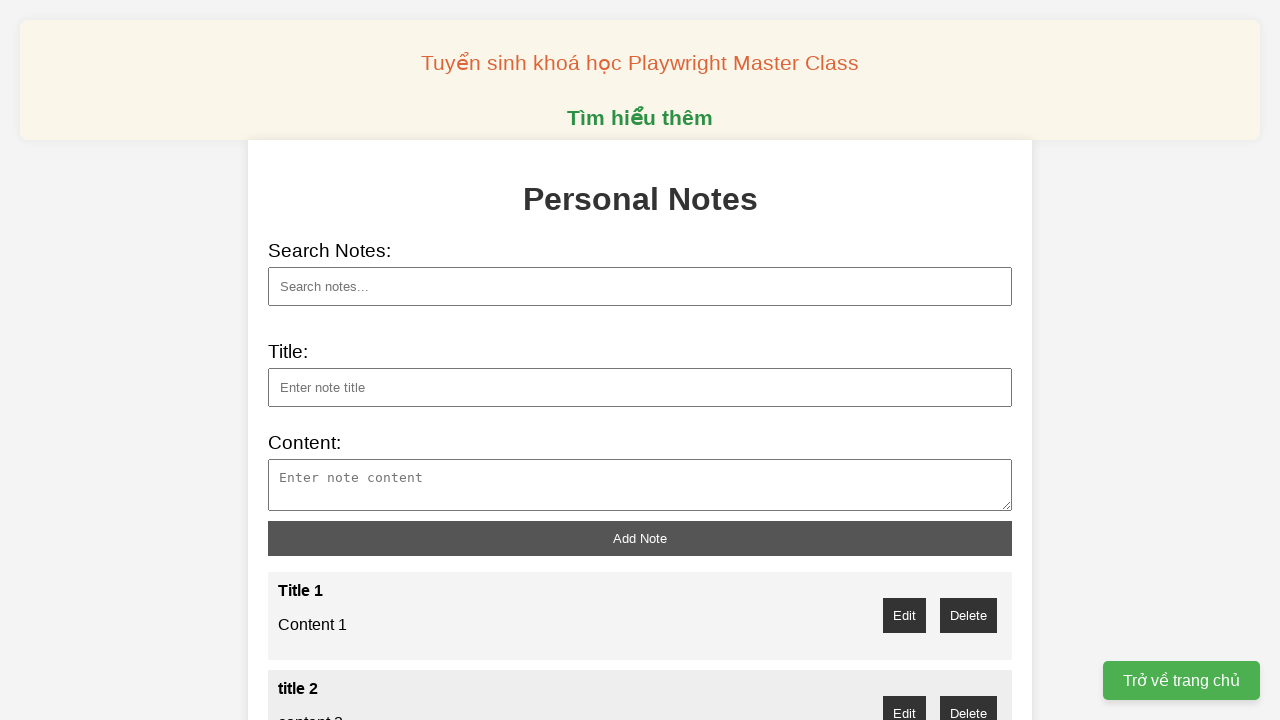

Filled note title field with 'title 3' on //input[@type="text" and @id="note-title"]
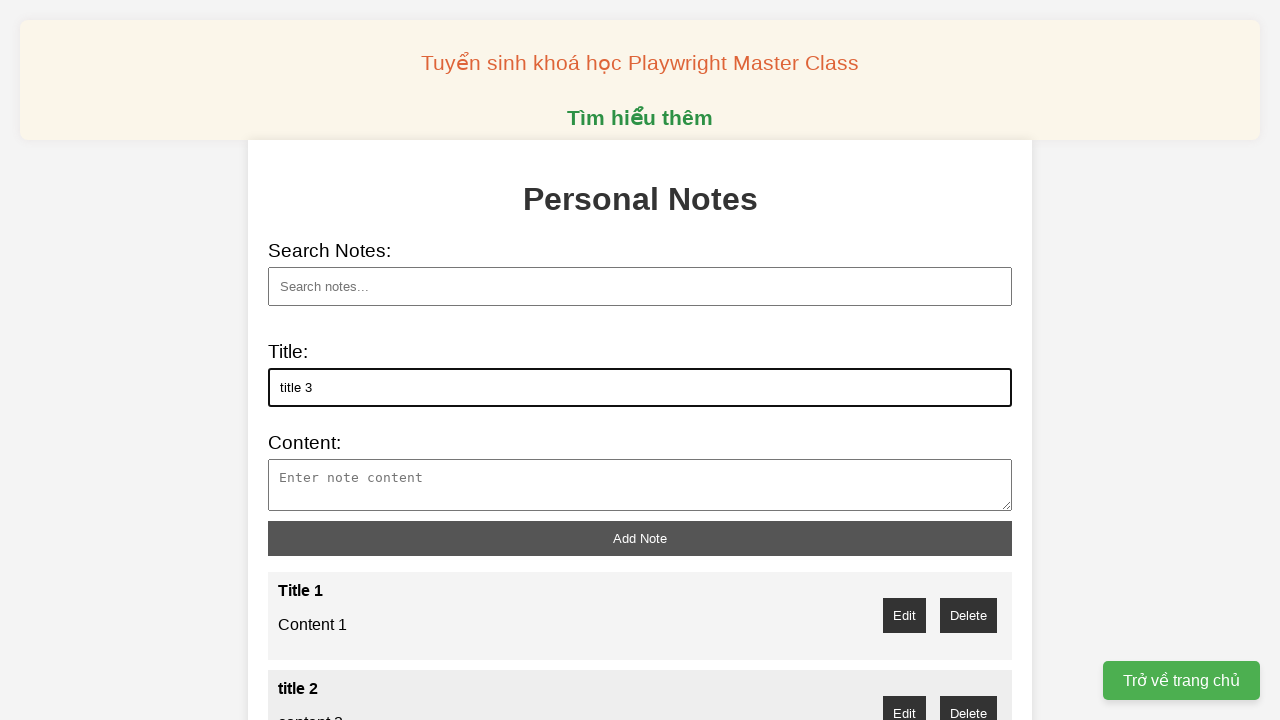

Filled note content field with 'content 3' on //textarea[@id="note-content"]
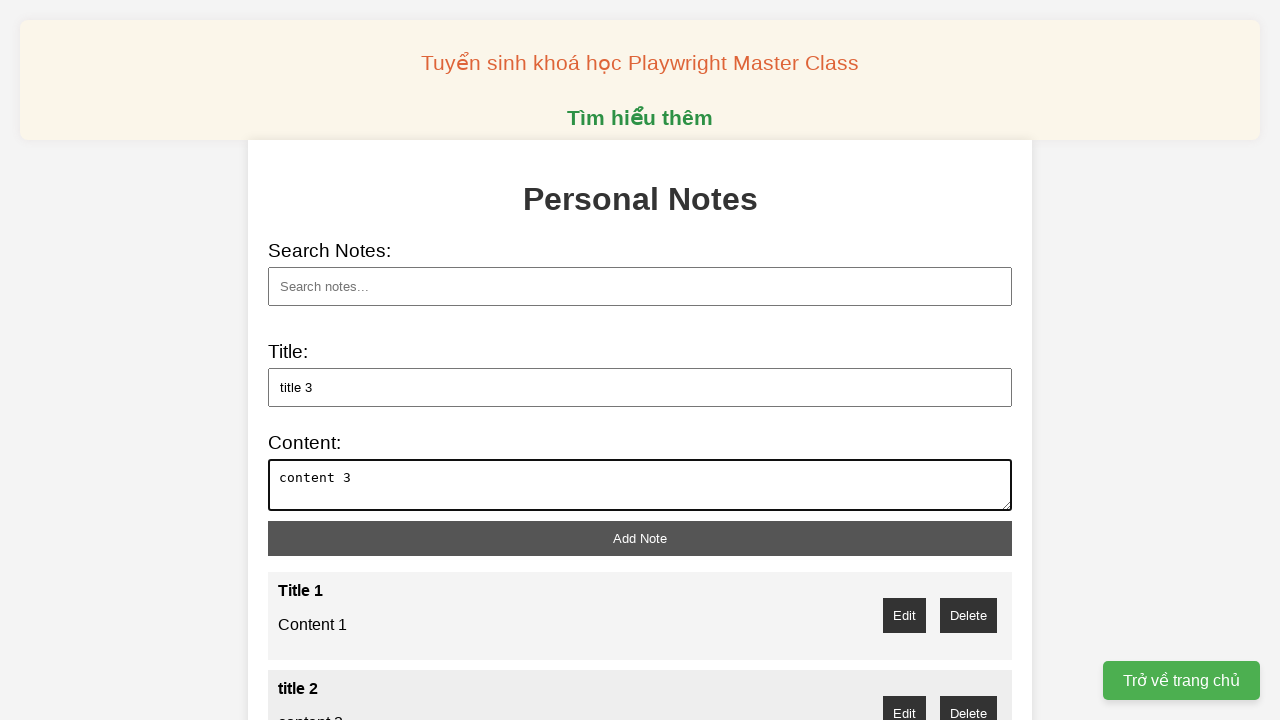

Clicked add note button to save 'title 3' at (640, 538) on xpath=//button[@id="add-note"]
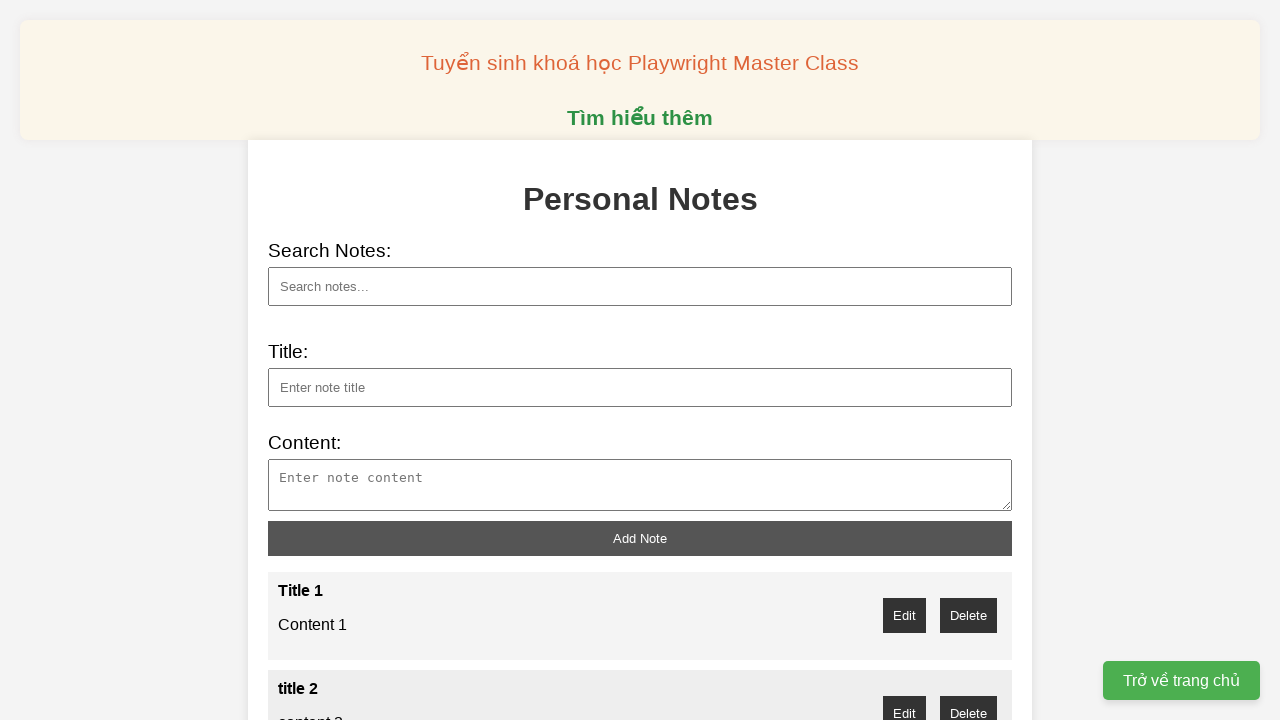

Filled note title field with 'title 4' on //input[@type="text" and @id="note-title"]
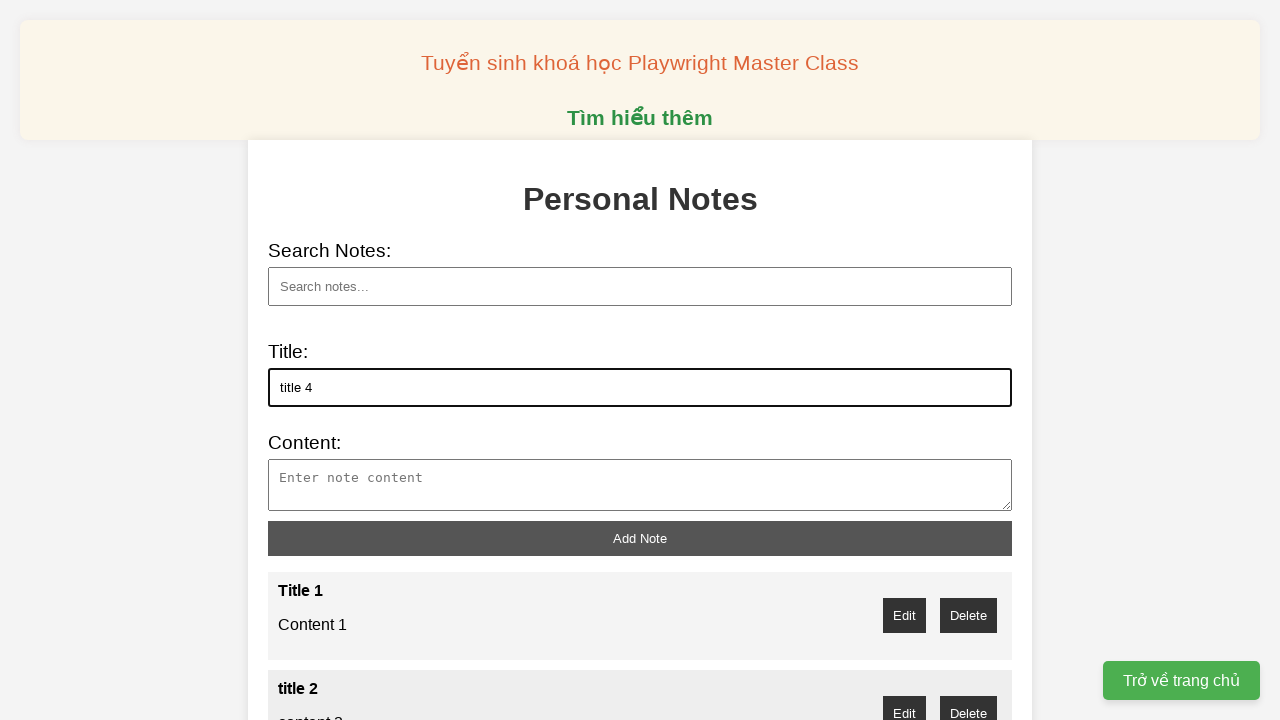

Filled note content field with 'content 4' on //textarea[@id="note-content"]
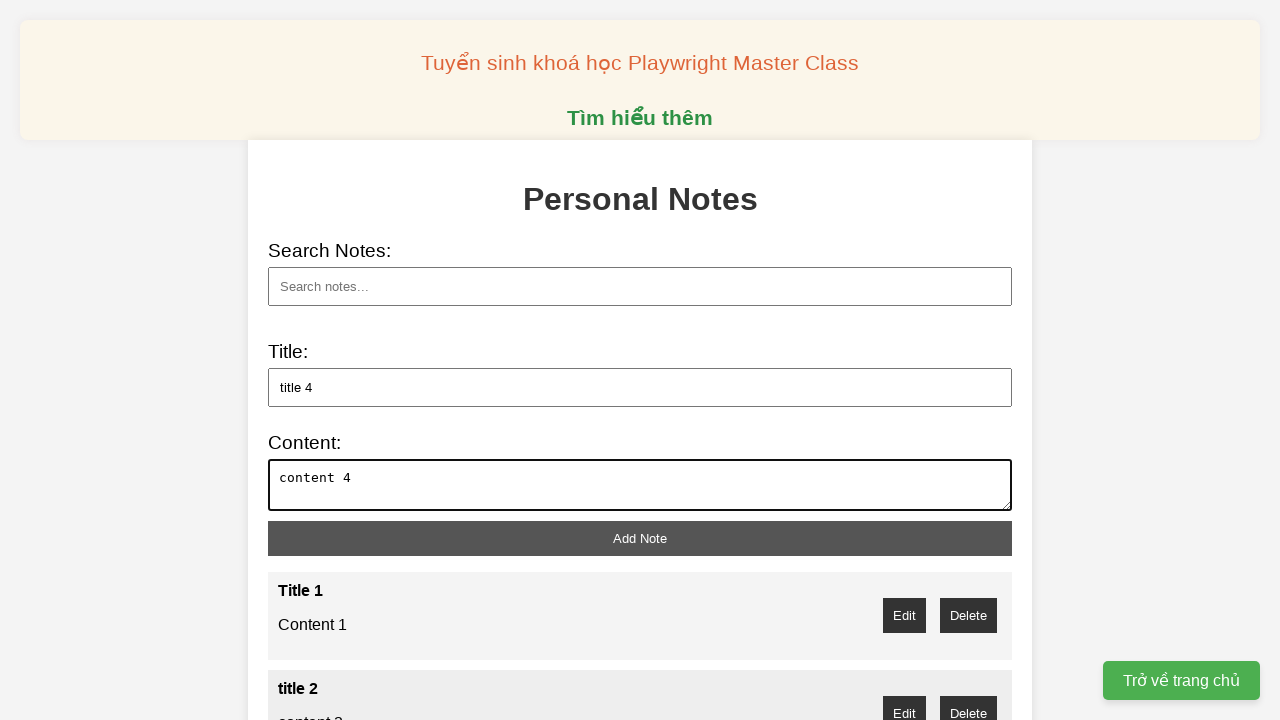

Clicked add note button to save 'title 4' at (640, 538) on xpath=//button[@id="add-note"]
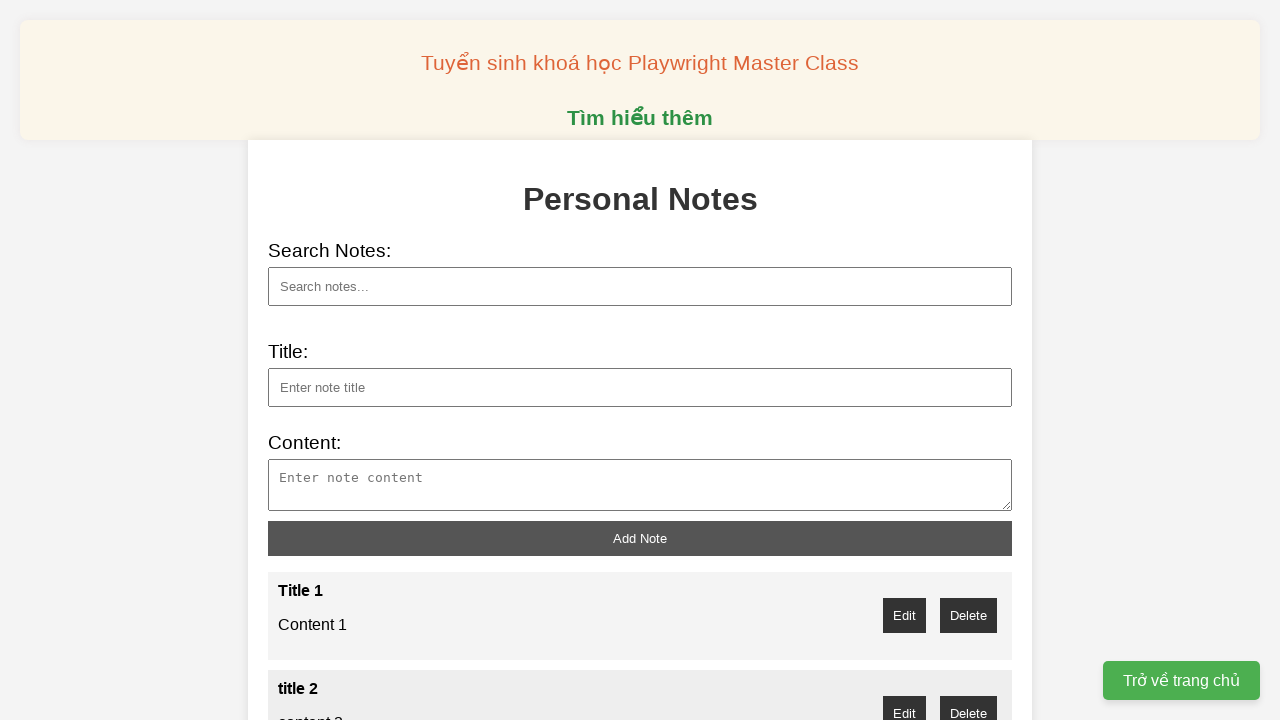

Filled note title field with 'title 5' on //input[@type="text" and @id="note-title"]
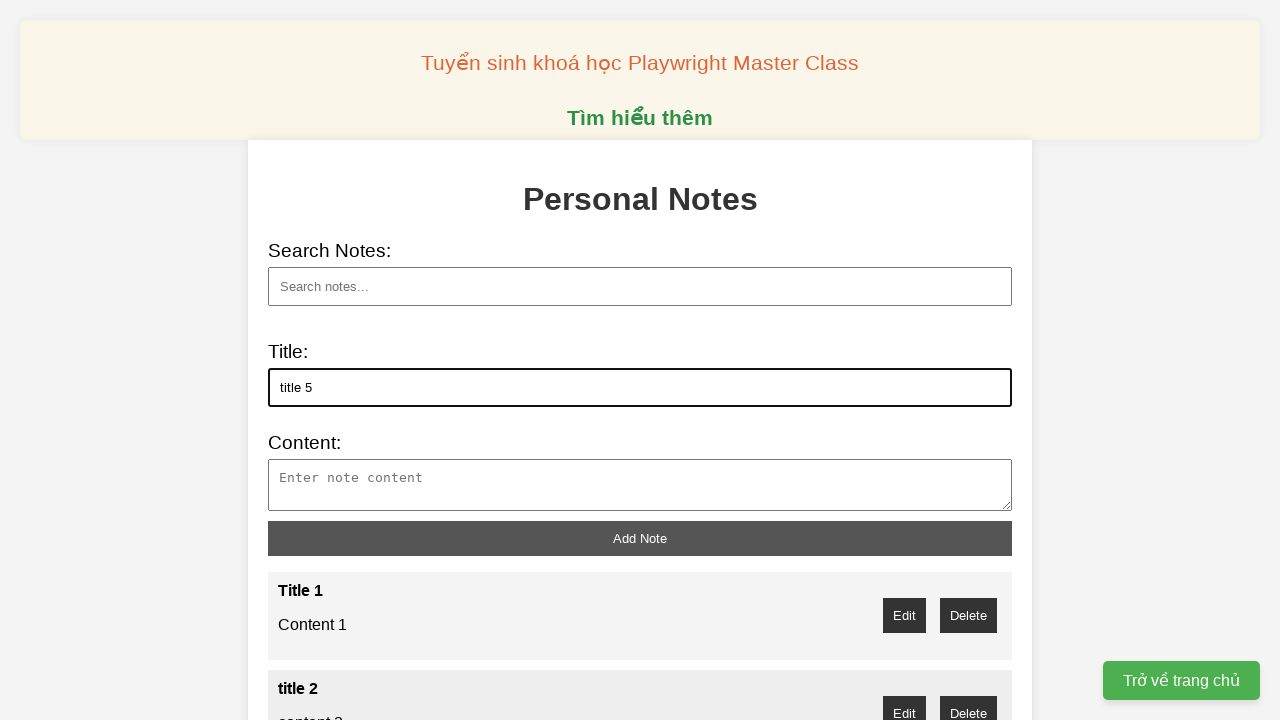

Filled note content field with 'content 5' on //textarea[@id="note-content"]
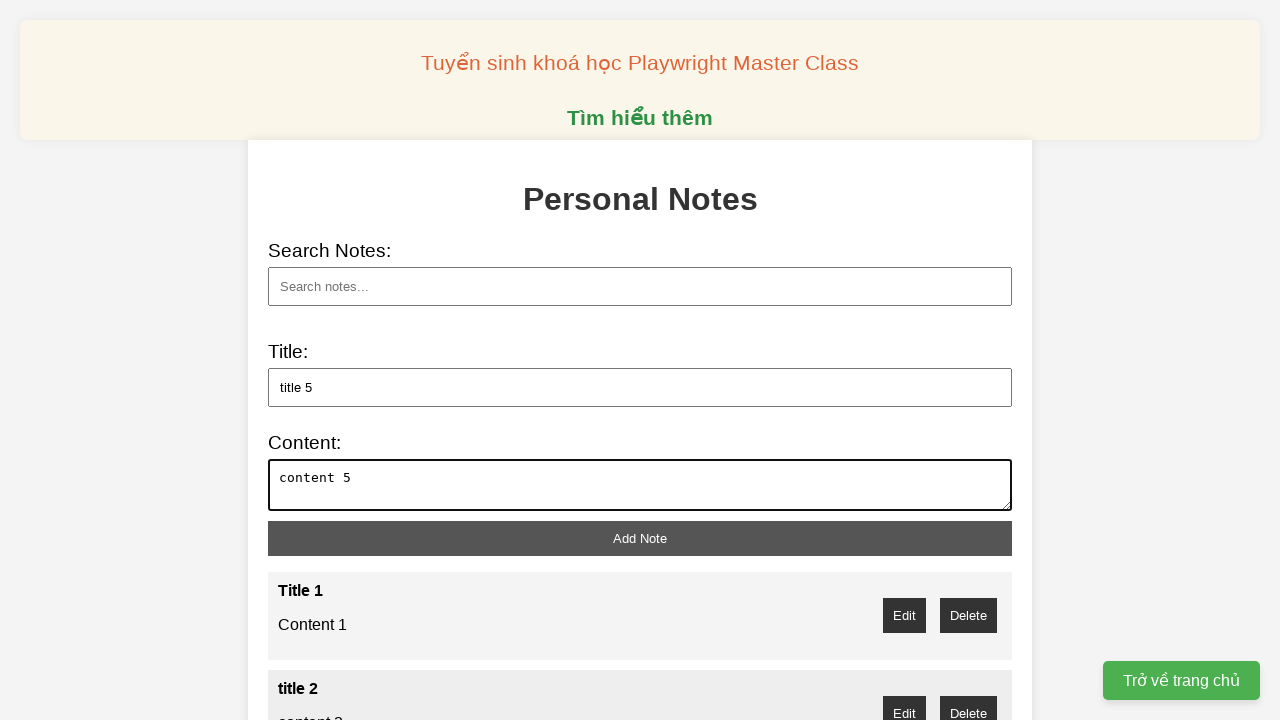

Clicked add note button to save 'title 5' at (640, 538) on xpath=//button[@id="add-note"]
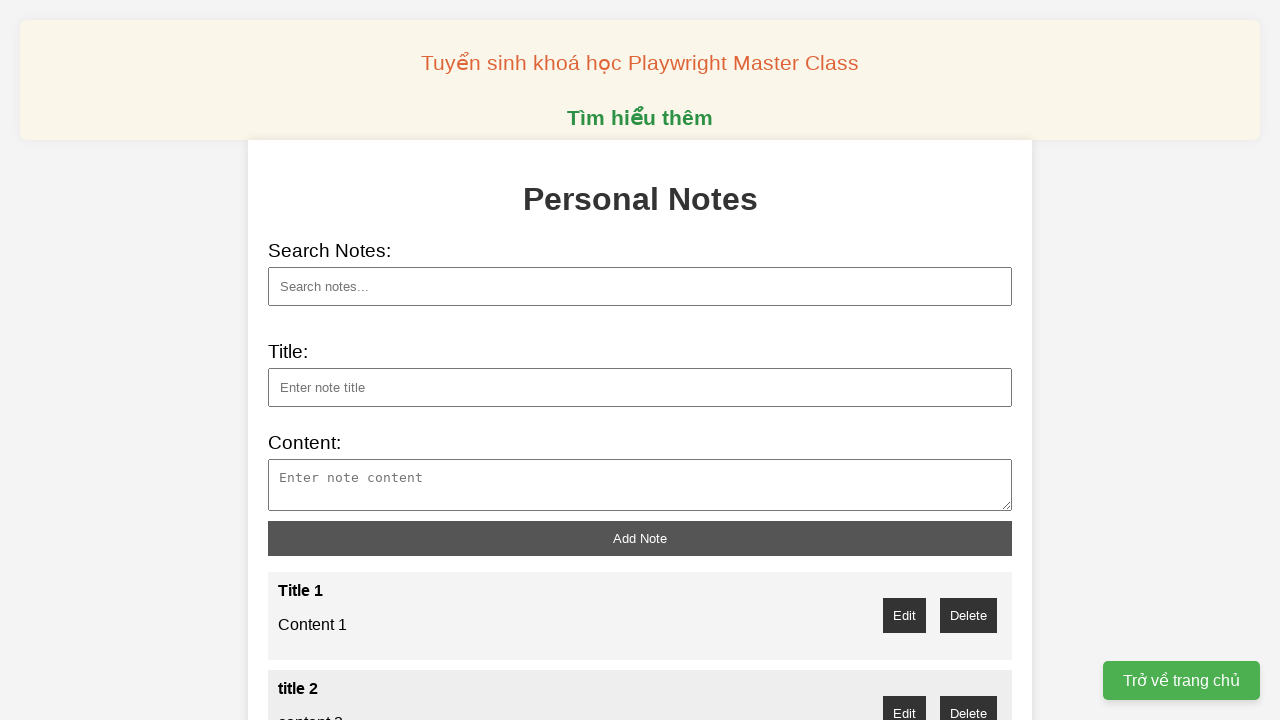

Filled note title field with 'title 6' on //input[@type="text" and @id="note-title"]
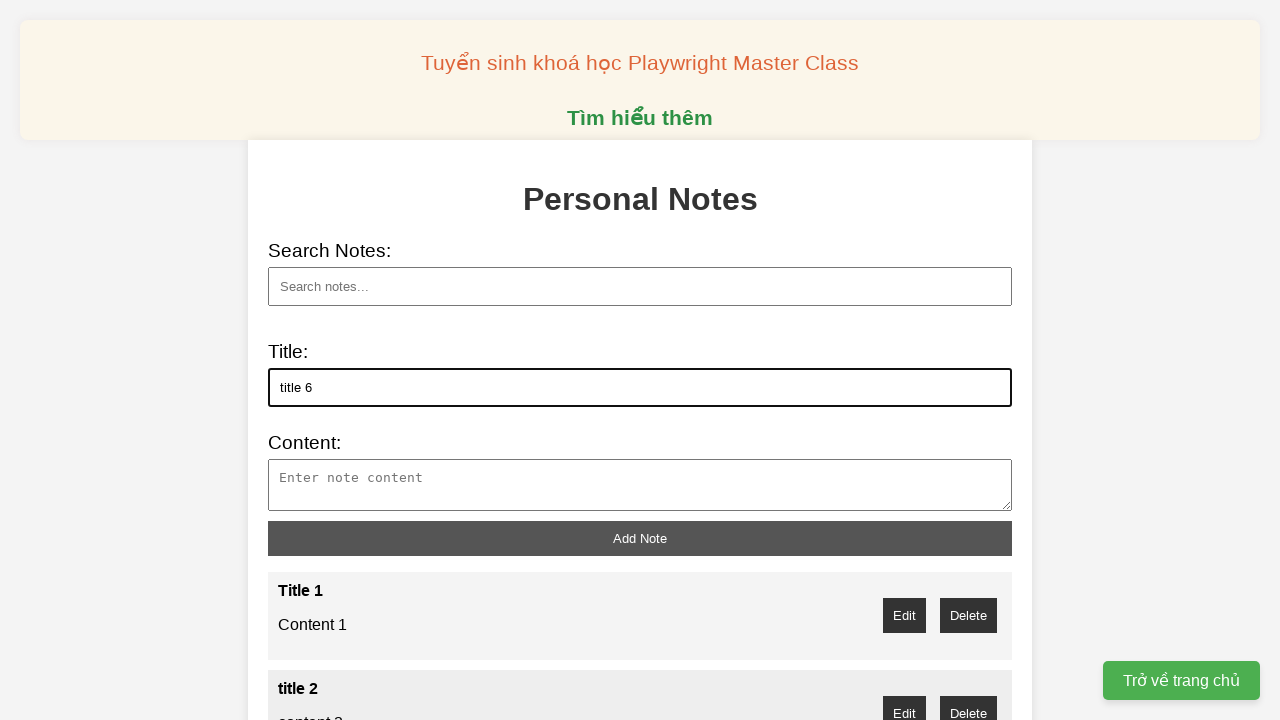

Filled note content field with 'content 6' on //textarea[@id="note-content"]
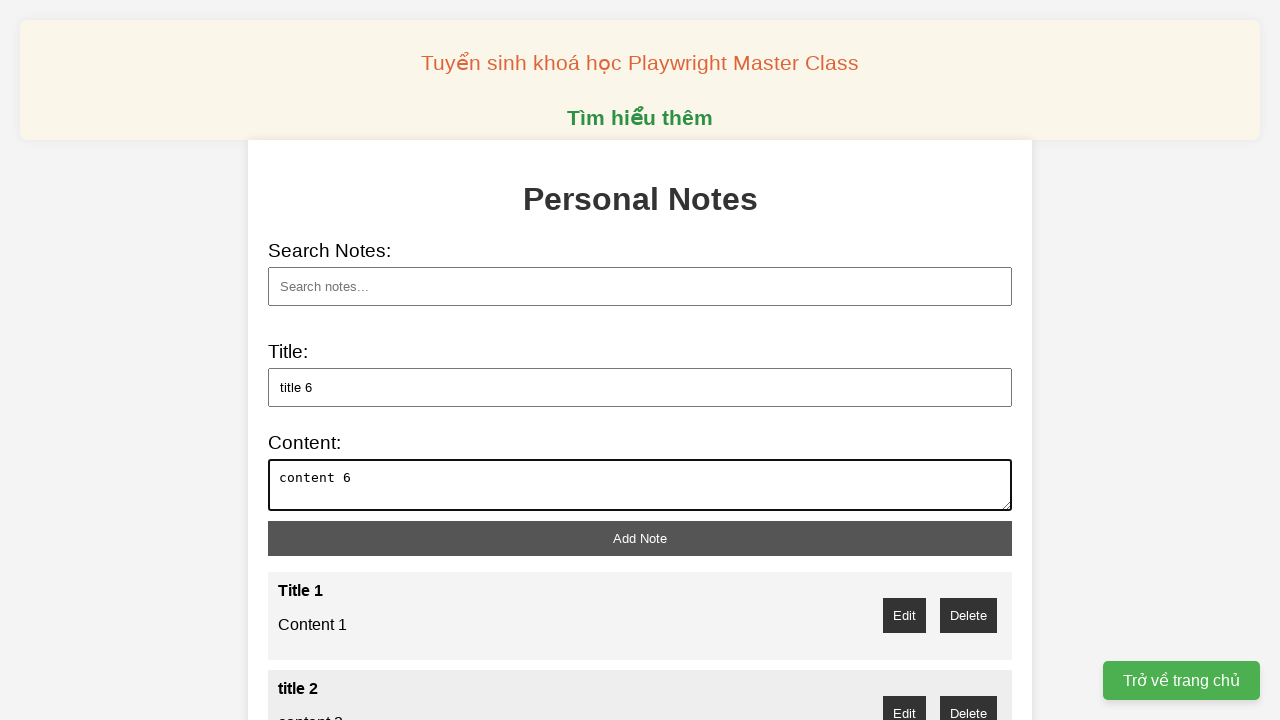

Clicked add note button to save 'title 6' at (640, 538) on xpath=//button[@id="add-note"]
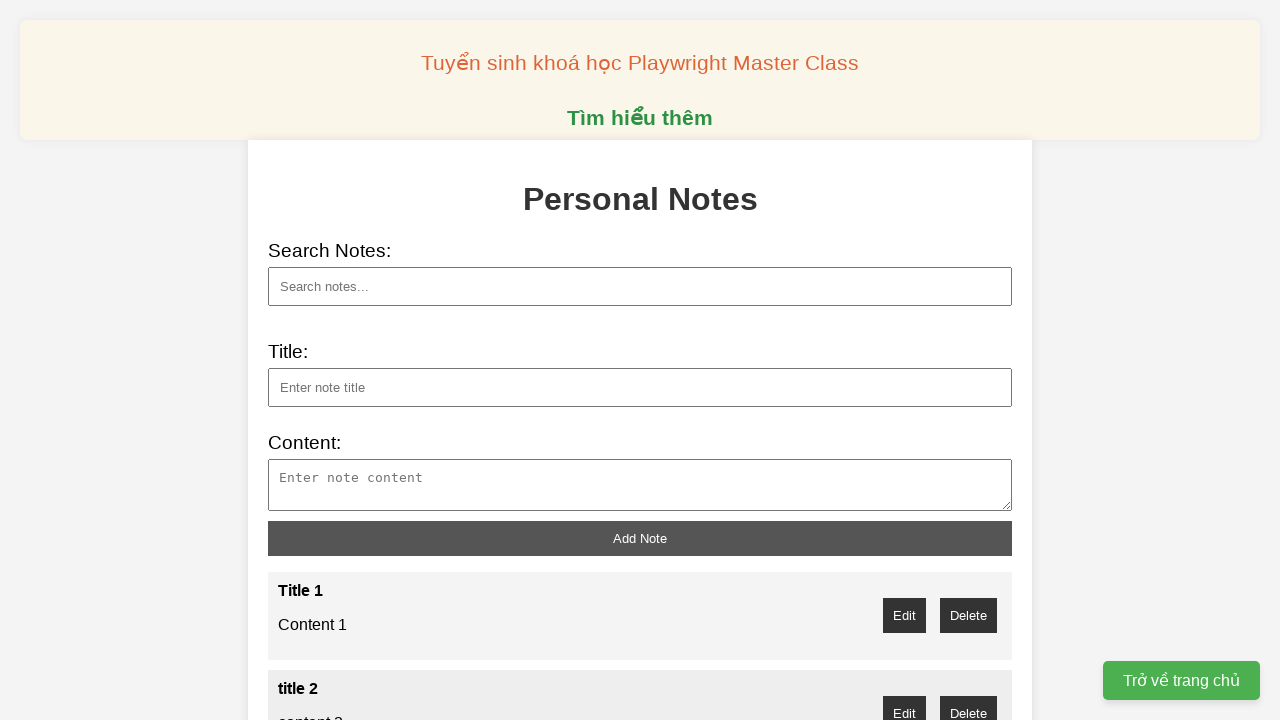

Filled note title field with 'title 7' on //input[@type="text" and @id="note-title"]
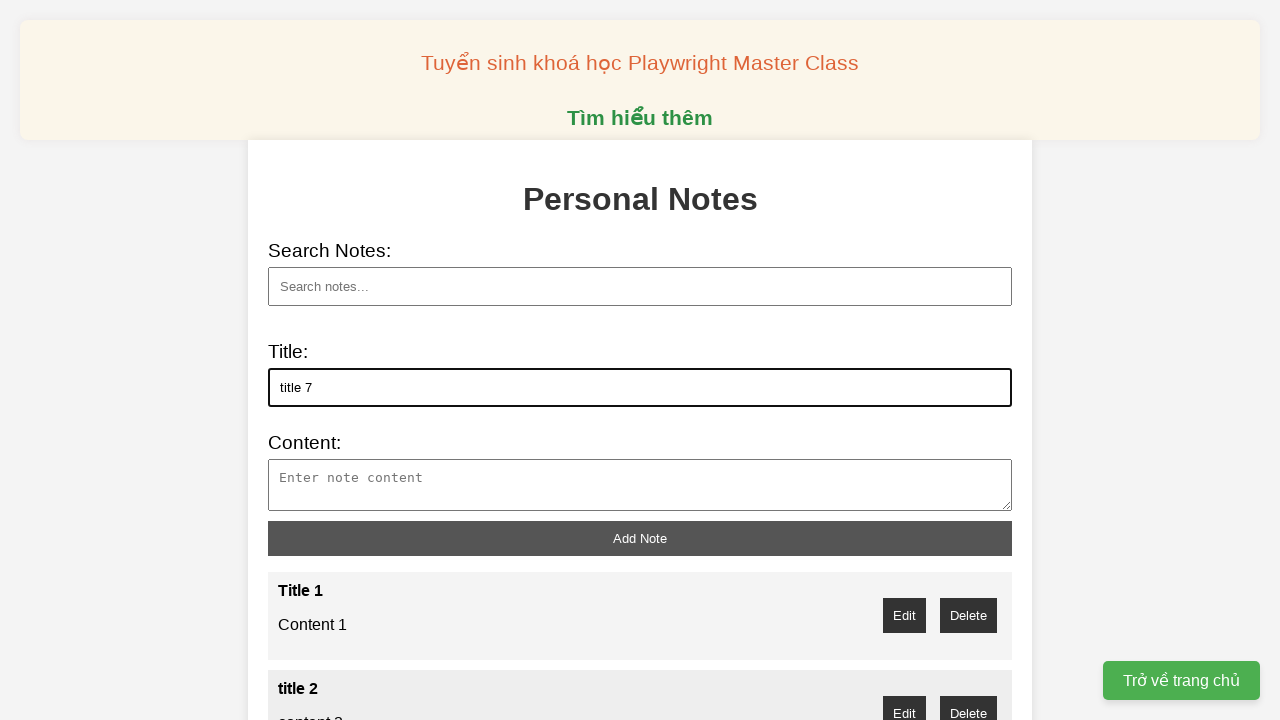

Filled note content field with 'content 7' on //textarea[@id="note-content"]
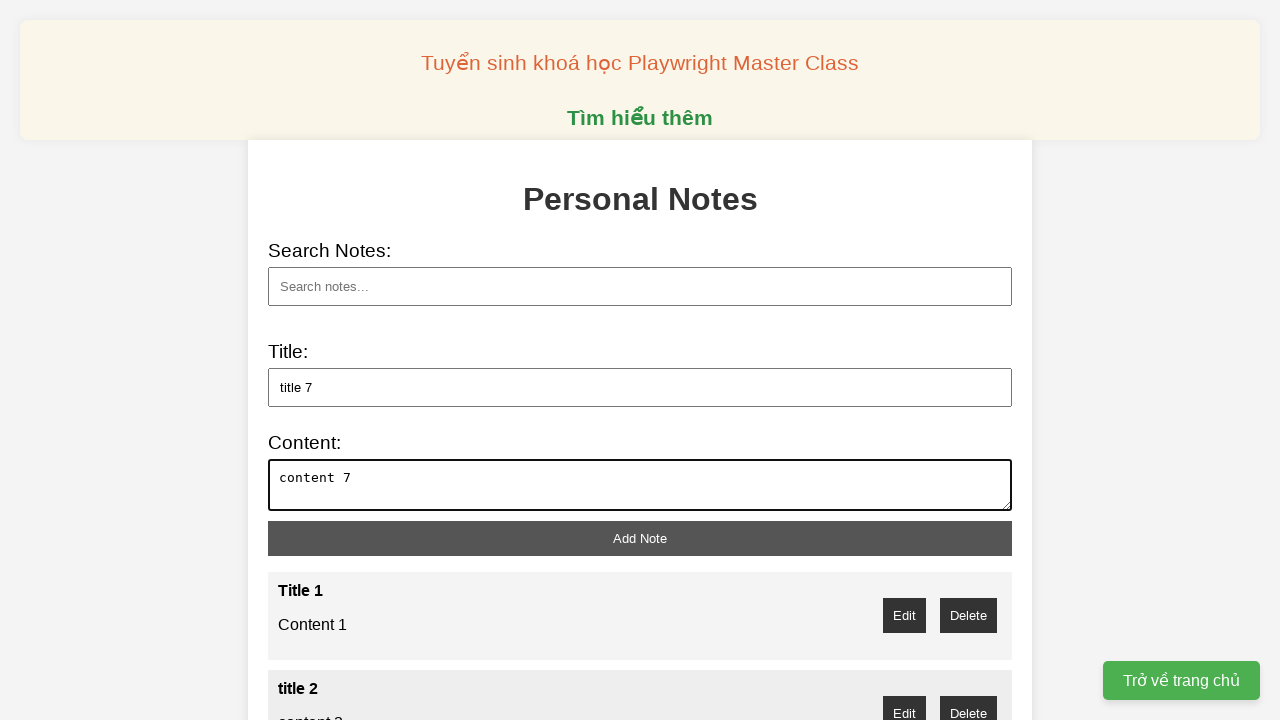

Clicked add note button to save 'title 7' at (640, 538) on xpath=//button[@id="add-note"]
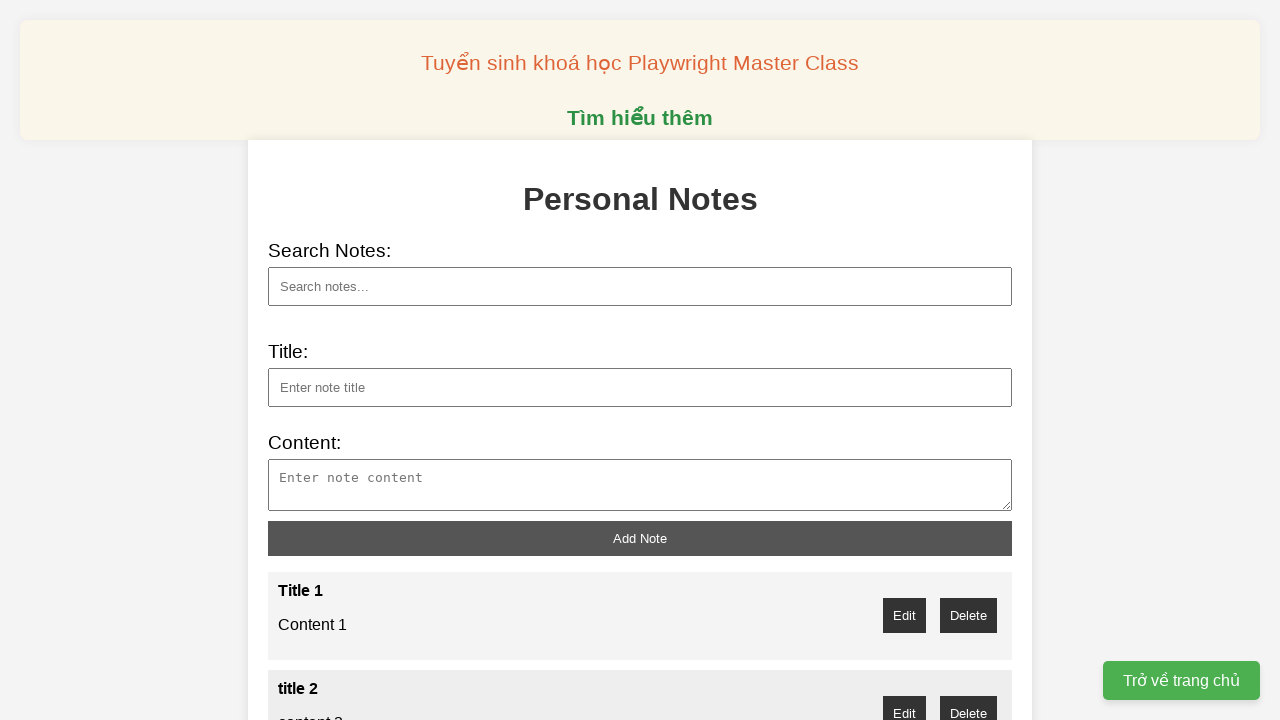

Filled note title field with 'title 8' on //input[@type="text" and @id="note-title"]
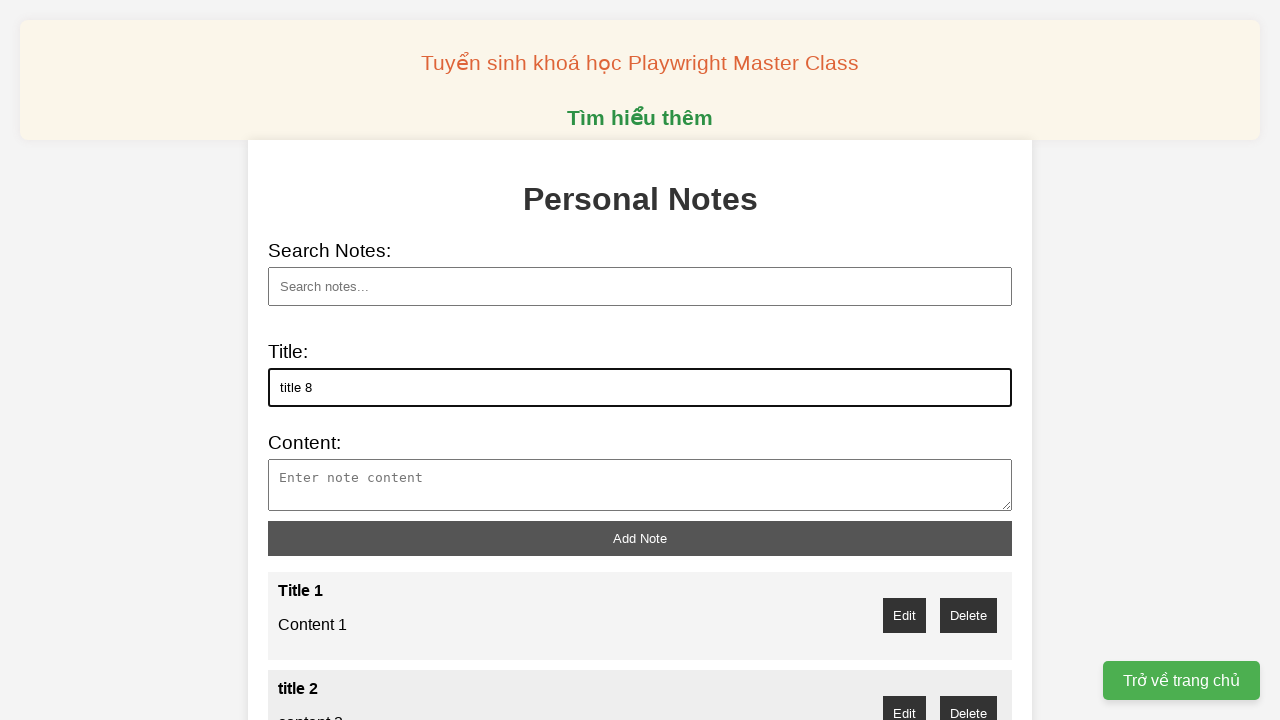

Filled note content field with 'content 8' on //textarea[@id="note-content"]
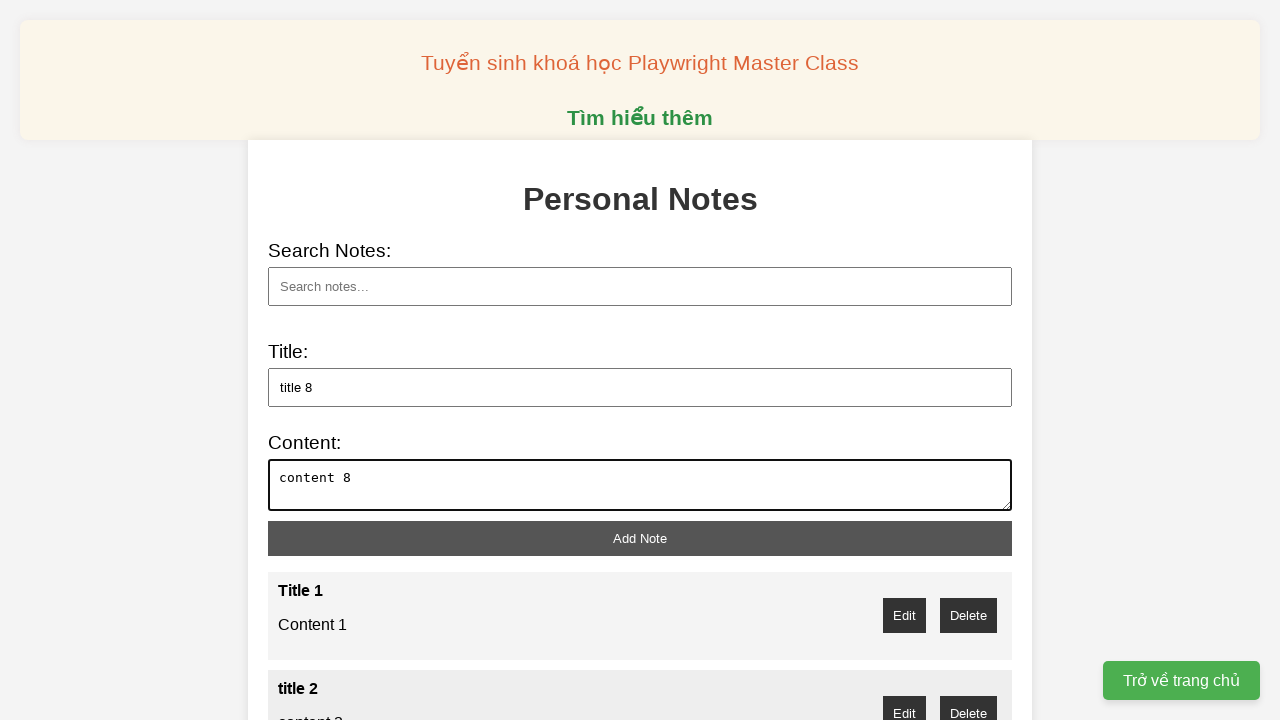

Clicked add note button to save 'title 8' at (640, 538) on xpath=//button[@id="add-note"]
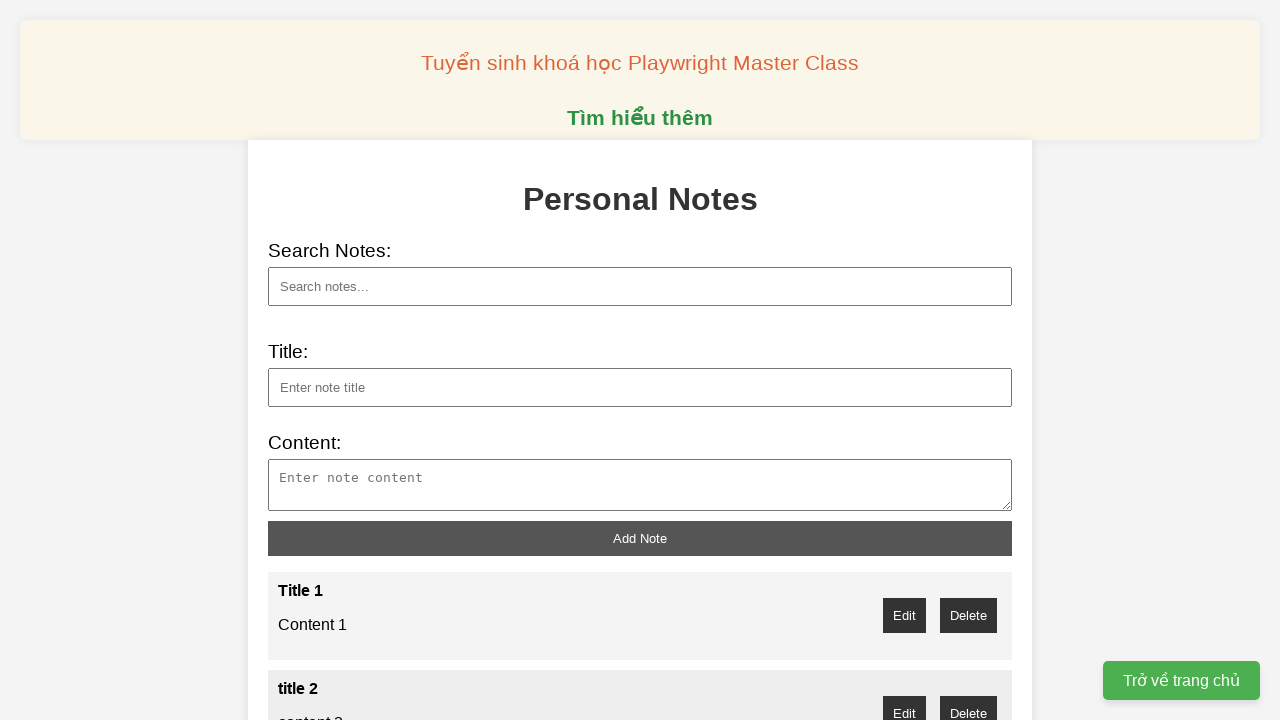

Filled note title field with 'title 9' on //input[@type="text" and @id="note-title"]
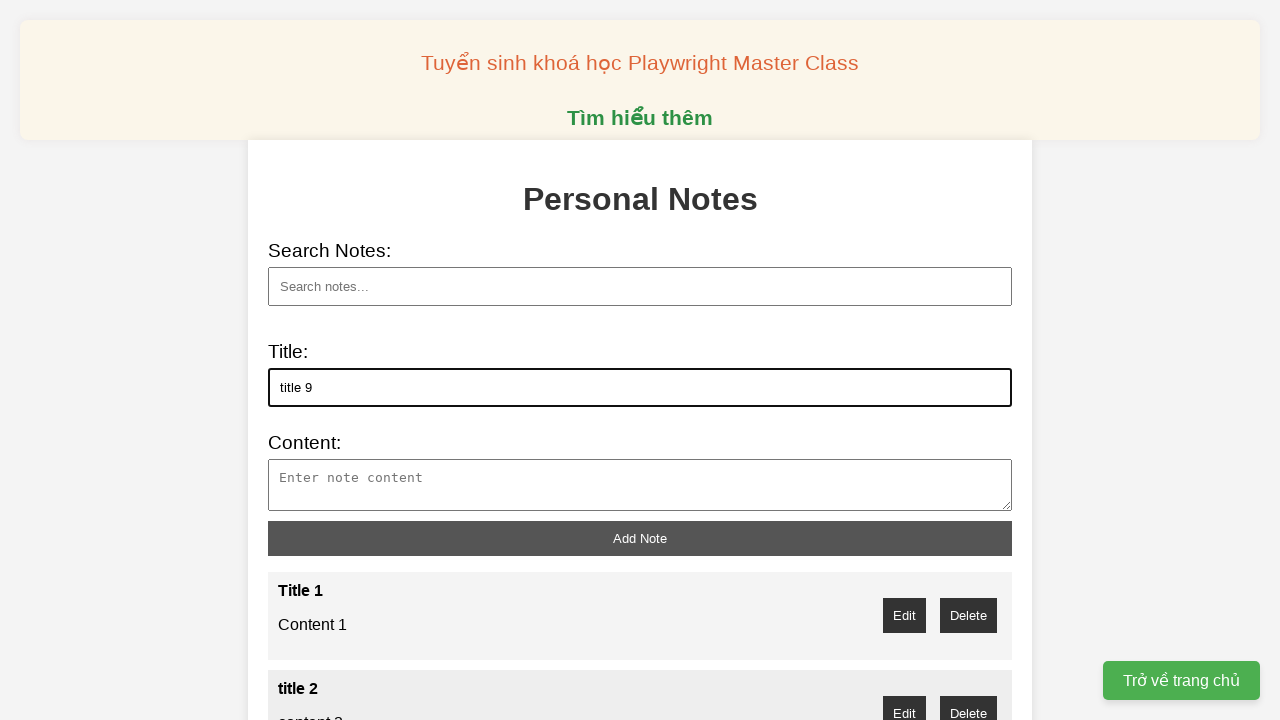

Filled note content field with 'content 9' on //textarea[@id="note-content"]
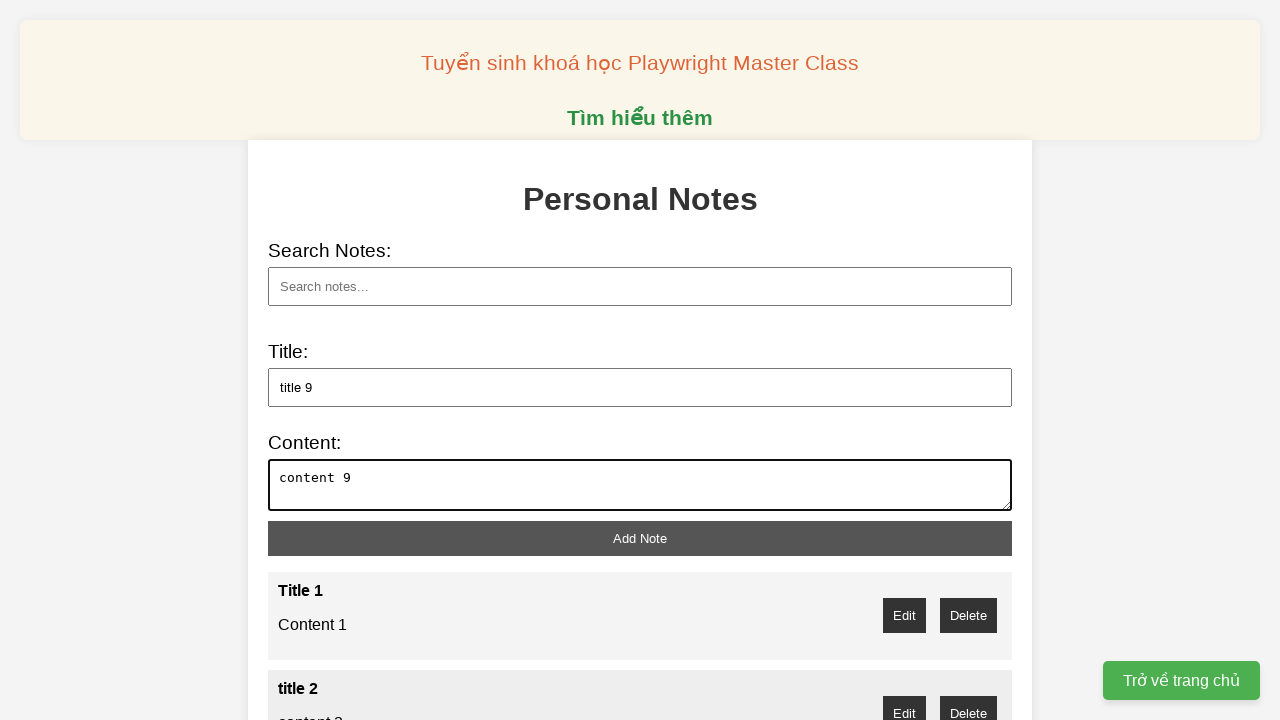

Clicked add note button to save 'title 9' at (640, 538) on xpath=//button[@id="add-note"]
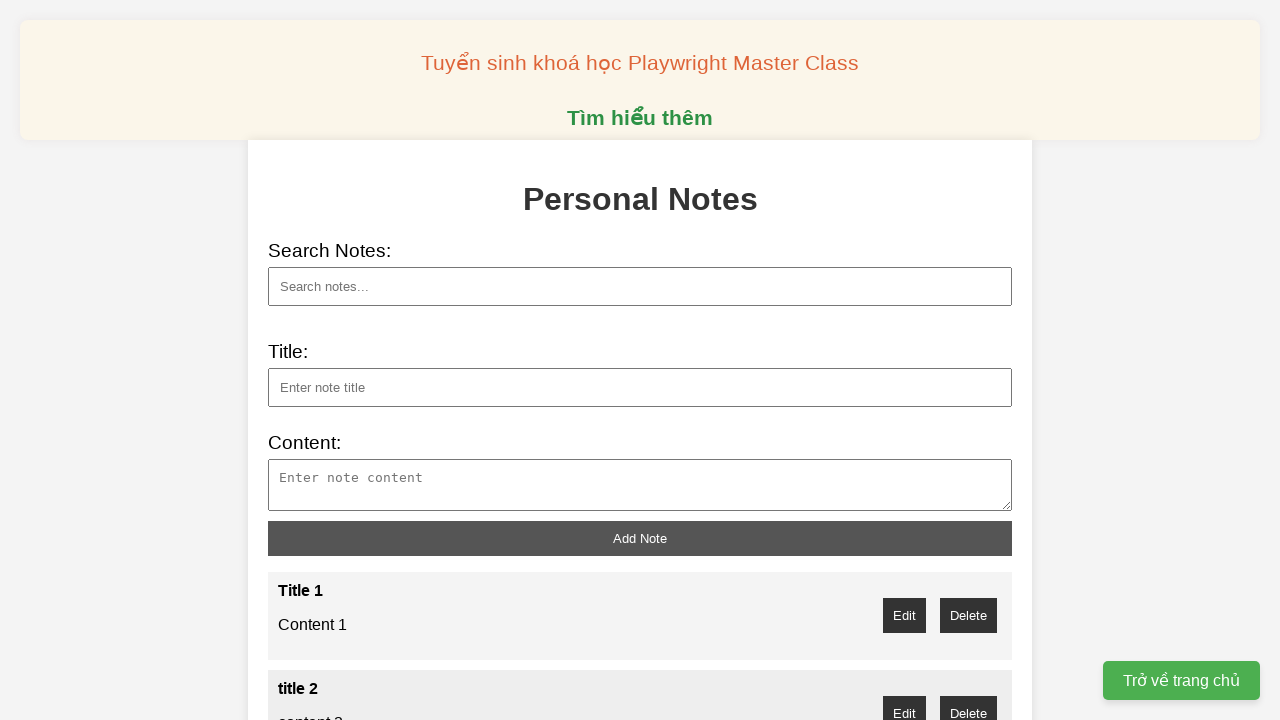

Filled note title field with 'title 10' on //input[@type="text" and @id="note-title"]
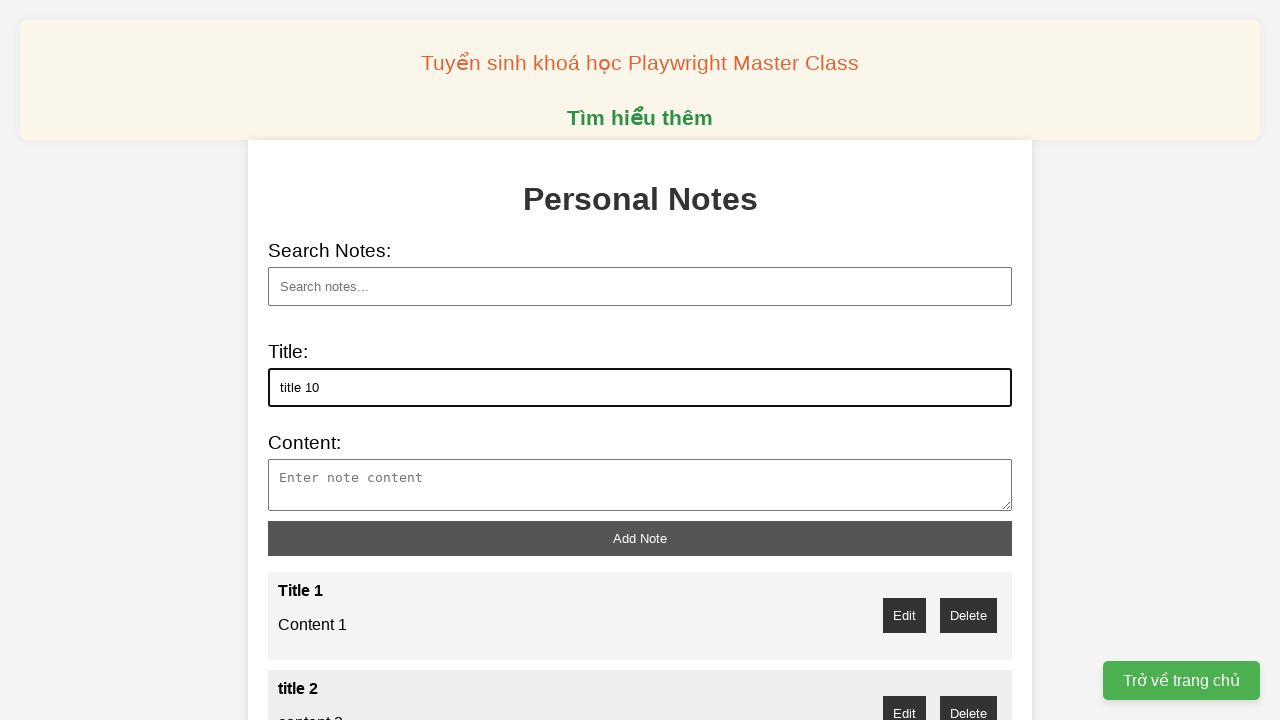

Filled note content field with 'content 10' on //textarea[@id="note-content"]
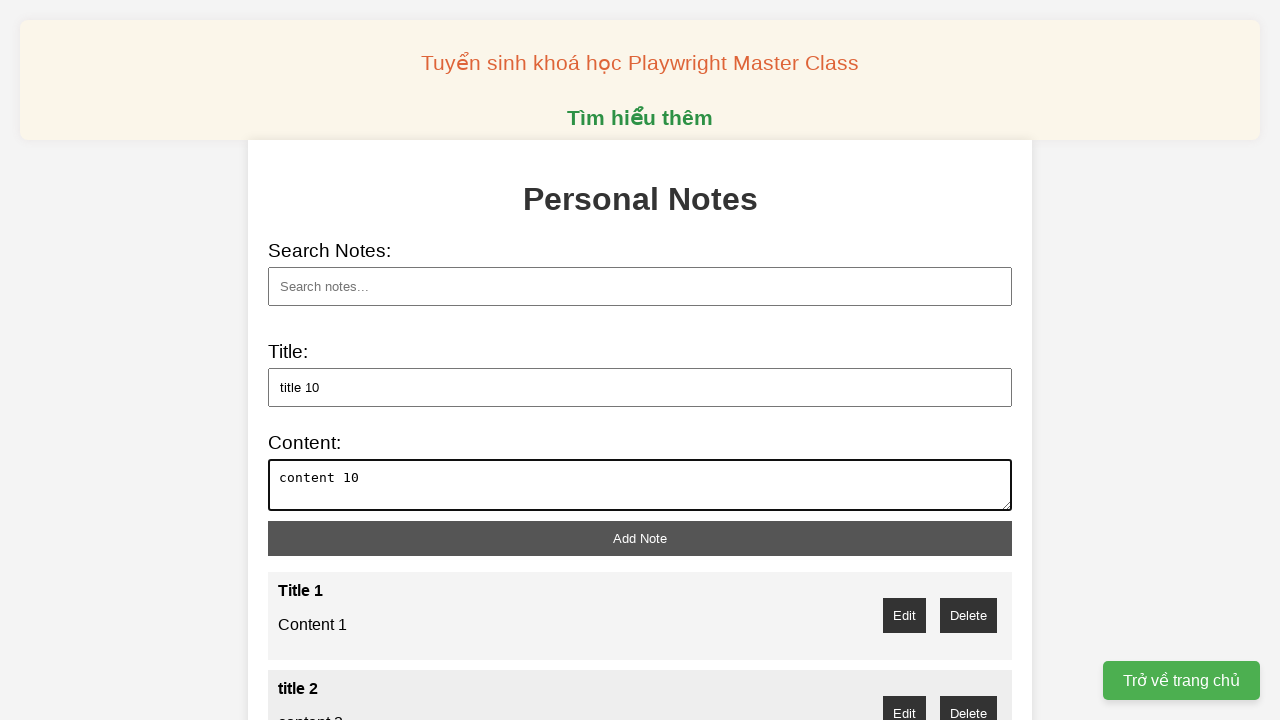

Clicked add note button to save 'title 10' at (640, 538) on xpath=//button[@id="add-note"]
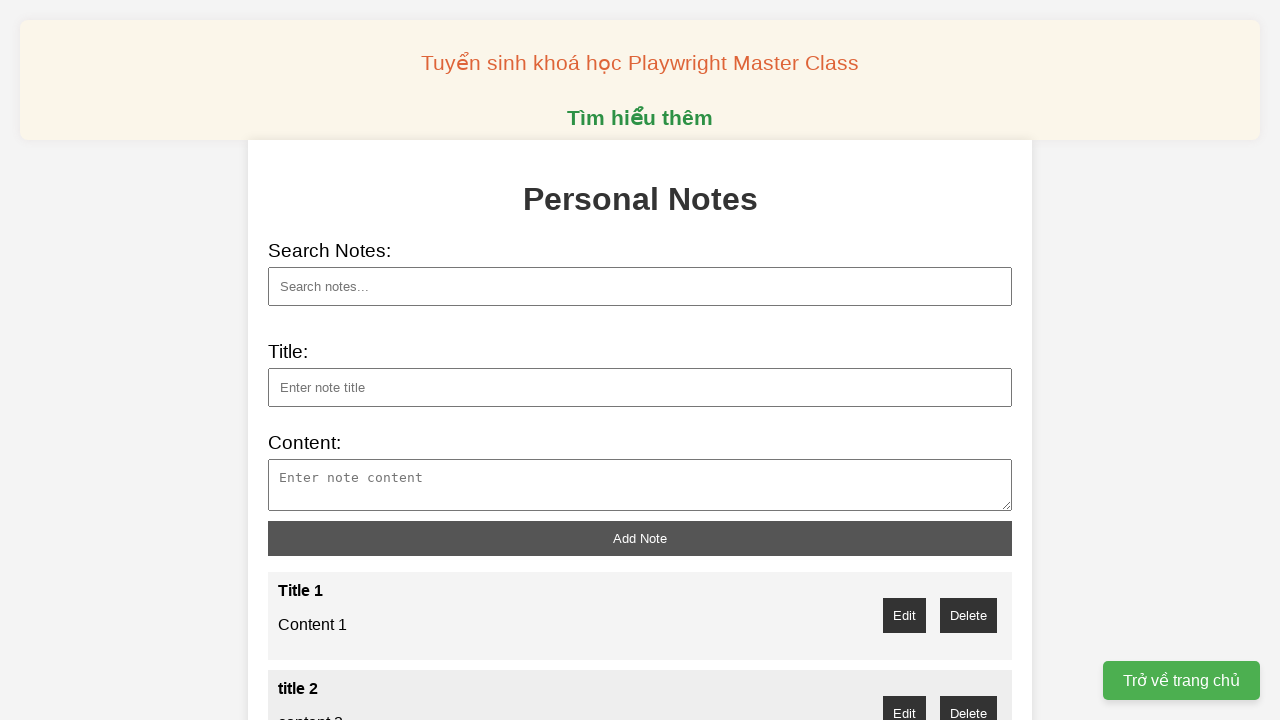

Filled search field with 'Title 1' to find specific note on //input[@type="text" and @id="search"]
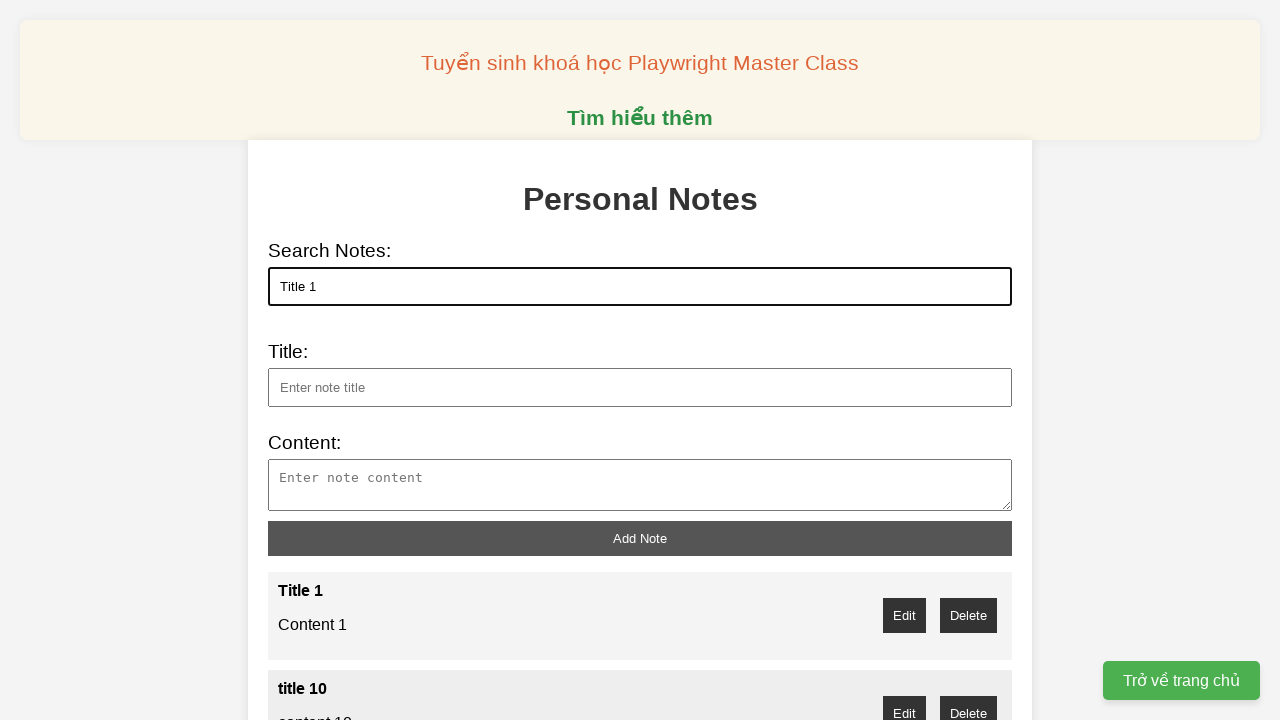

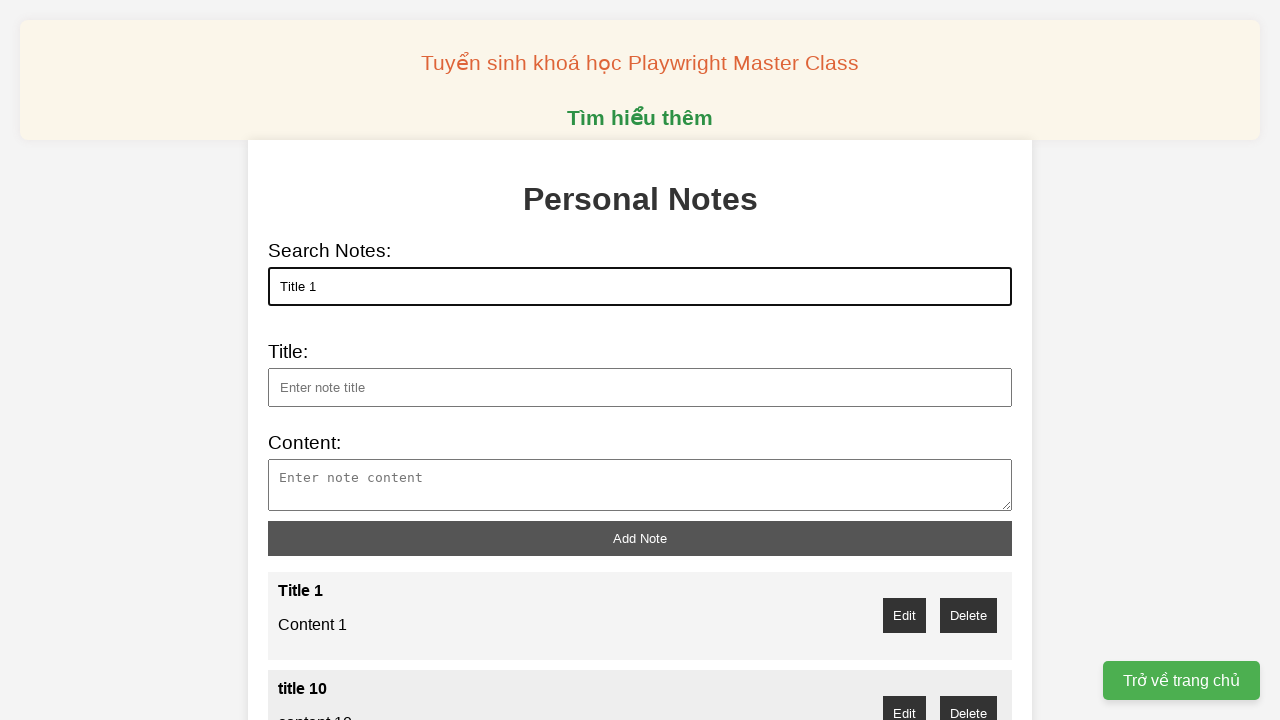